Clicks on checkbox Option2 and verifies the label contains 'Option2'

Starting URL: https://rahulshettyacademy.com/AutomationPractice/

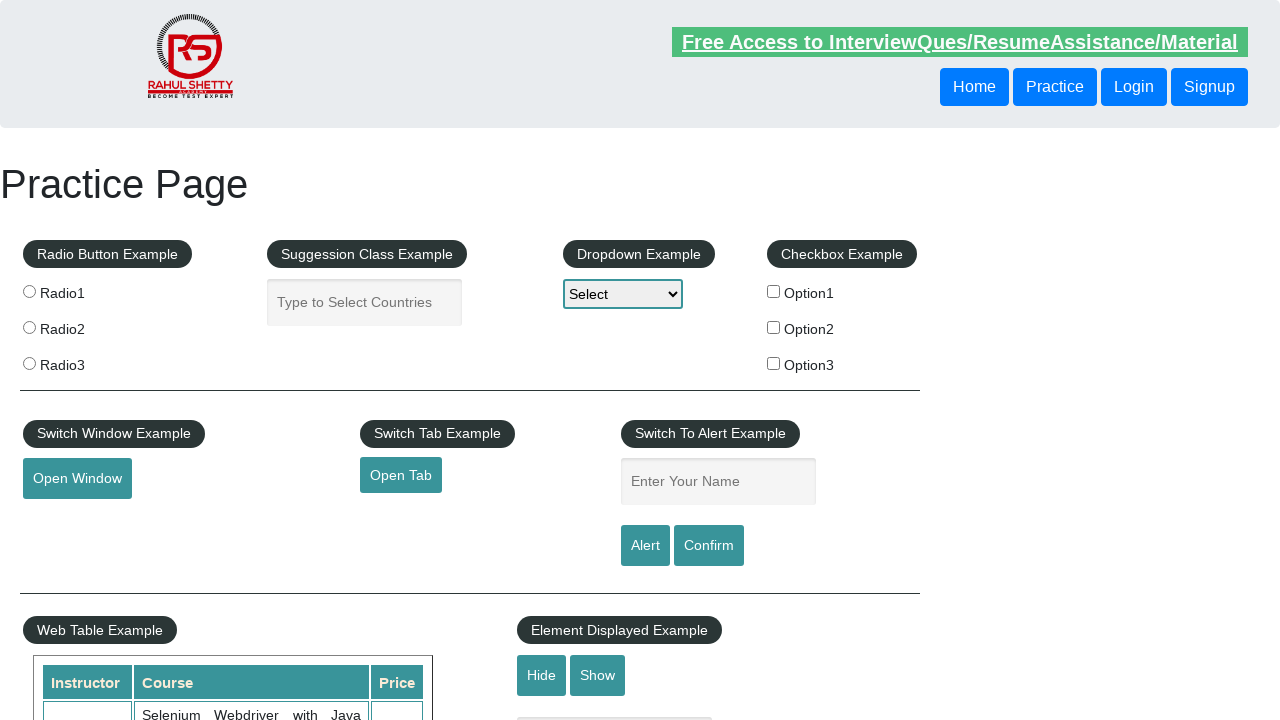

Navigated to https://rahulshettyacademy.com/AutomationPractice/
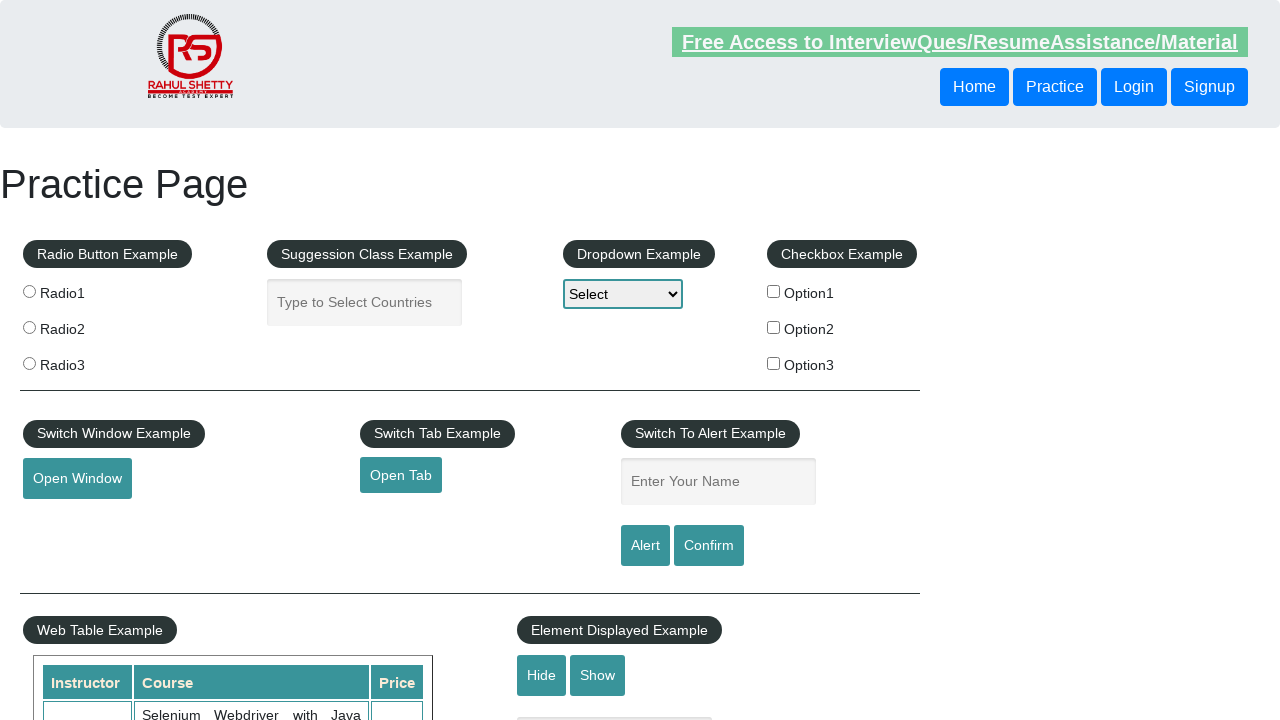

Clicked on checkbox Option2 at (774, 327) on #checkBoxOption2
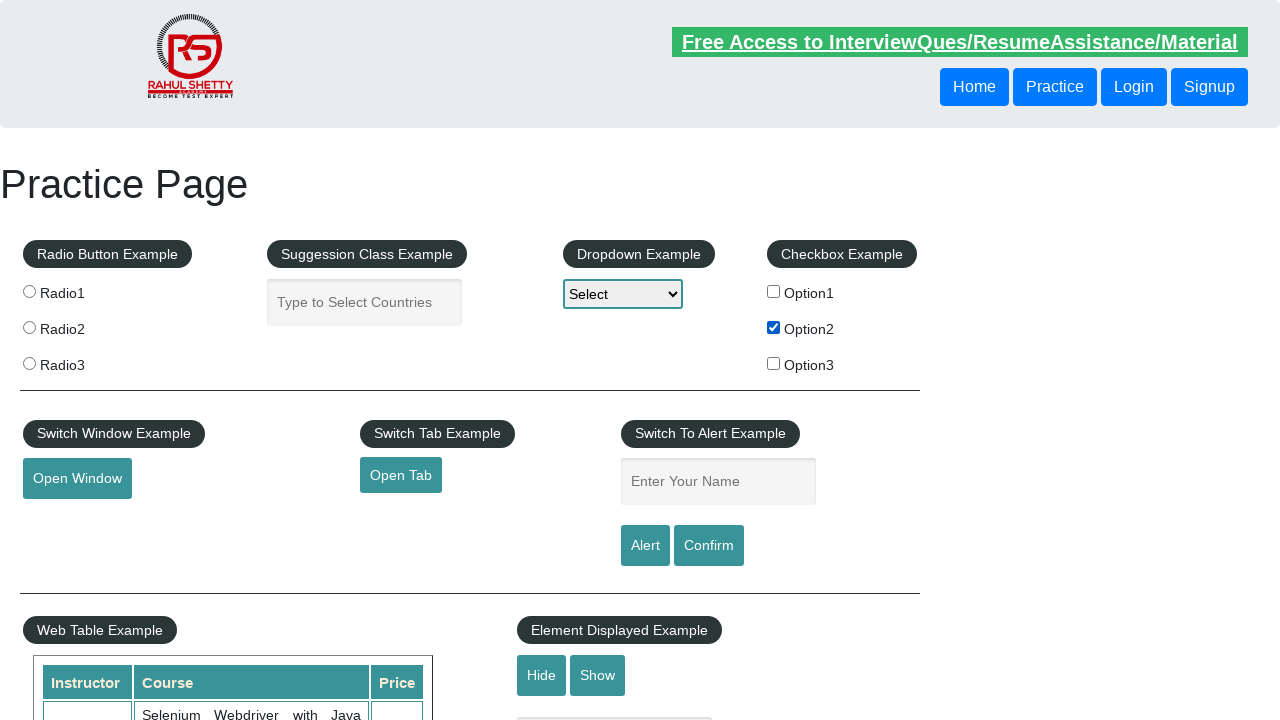

Waited for Option2 label to be visible
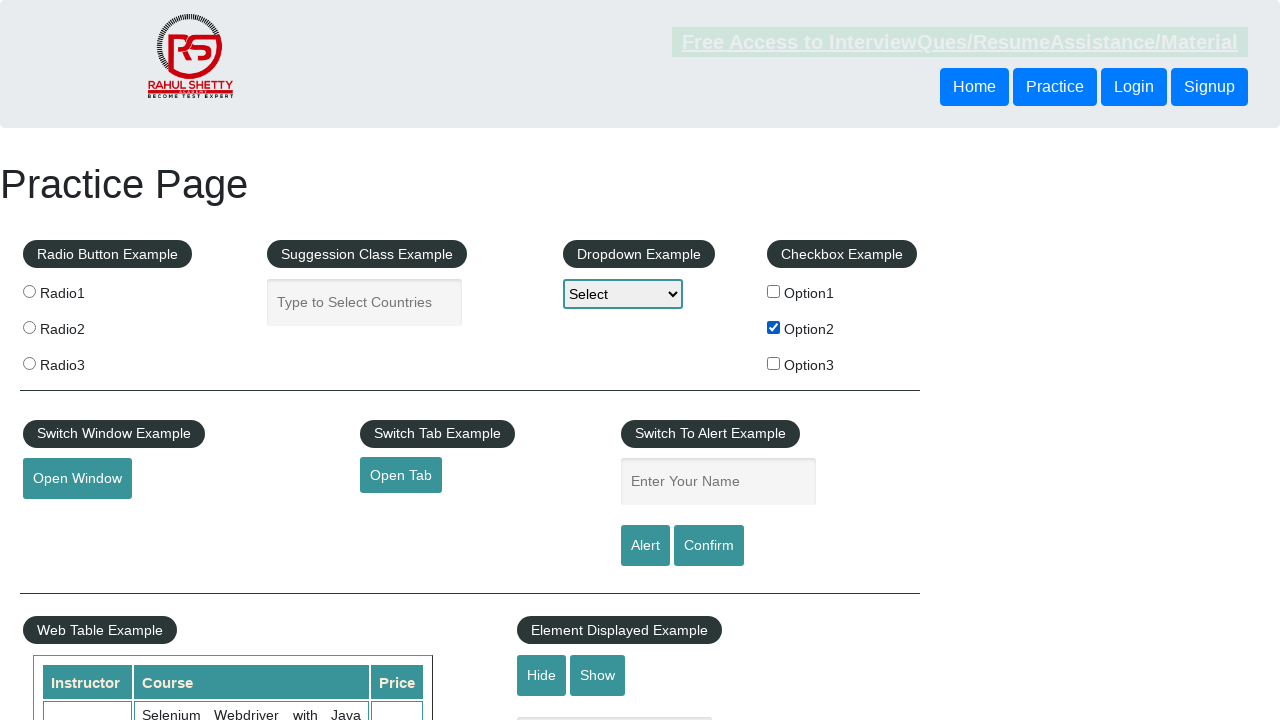

Retrieved label text: 
                     Option2
                
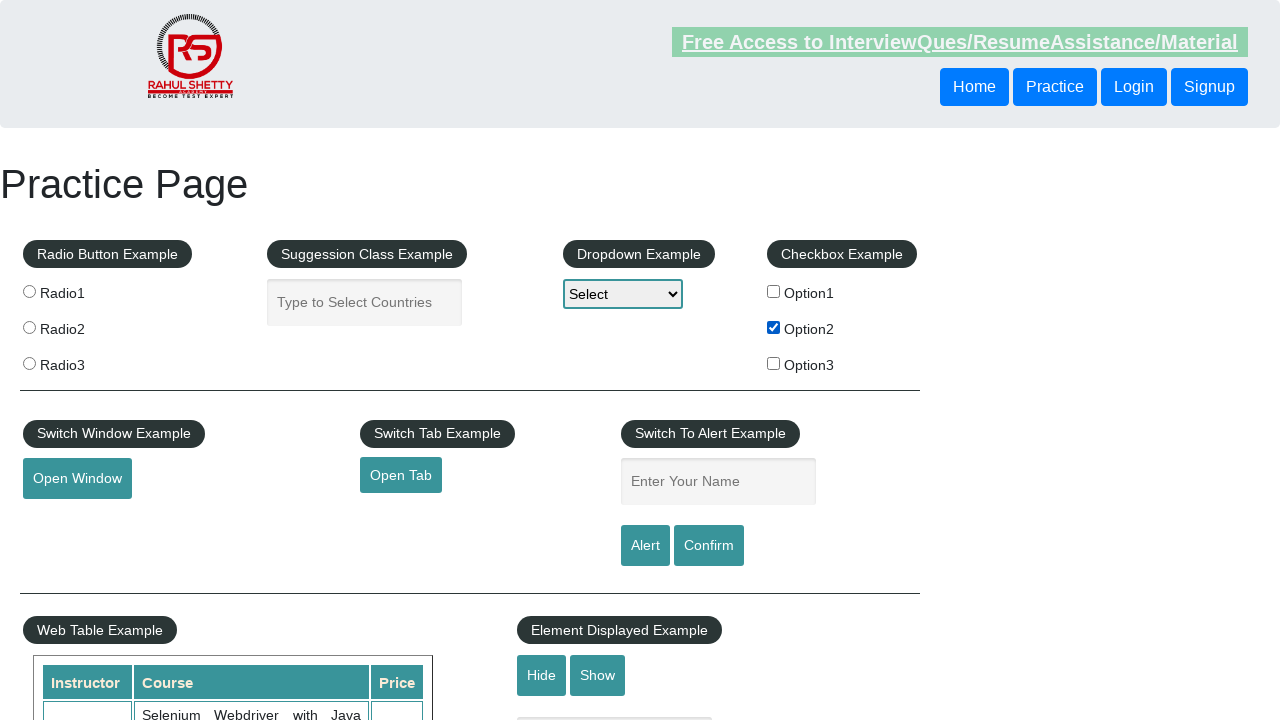

Verified that label contains 'Option2'
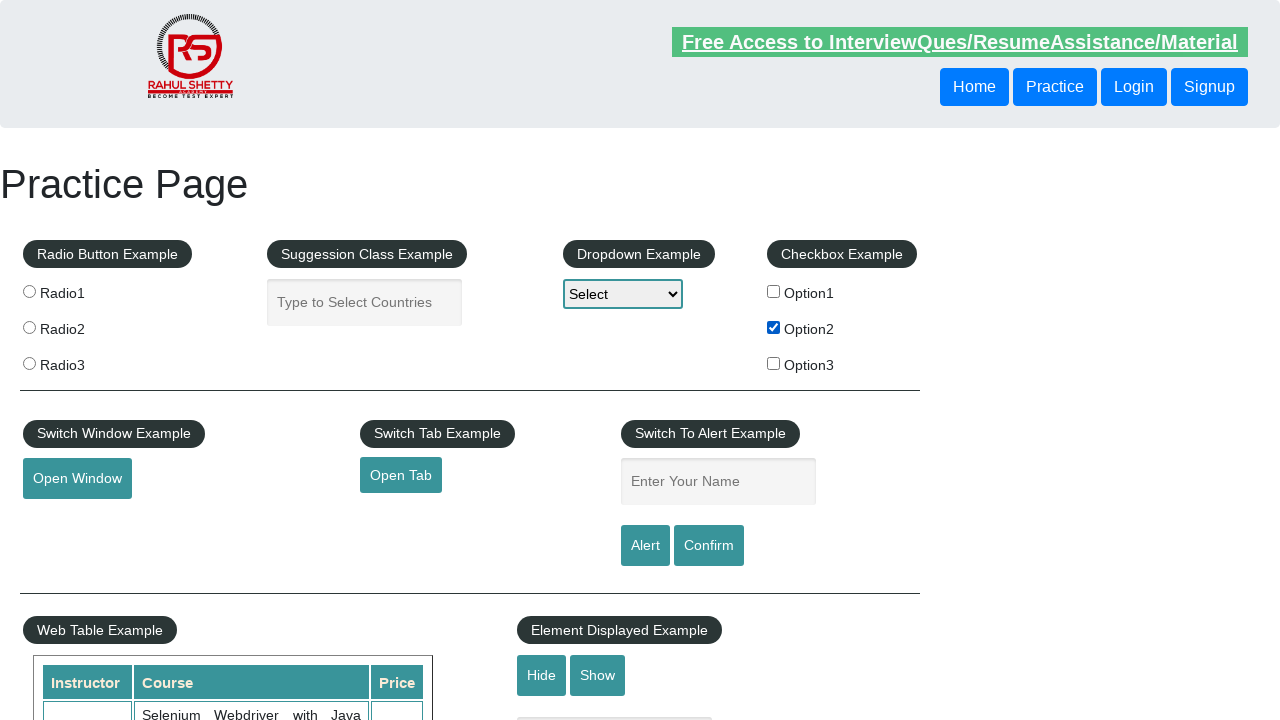

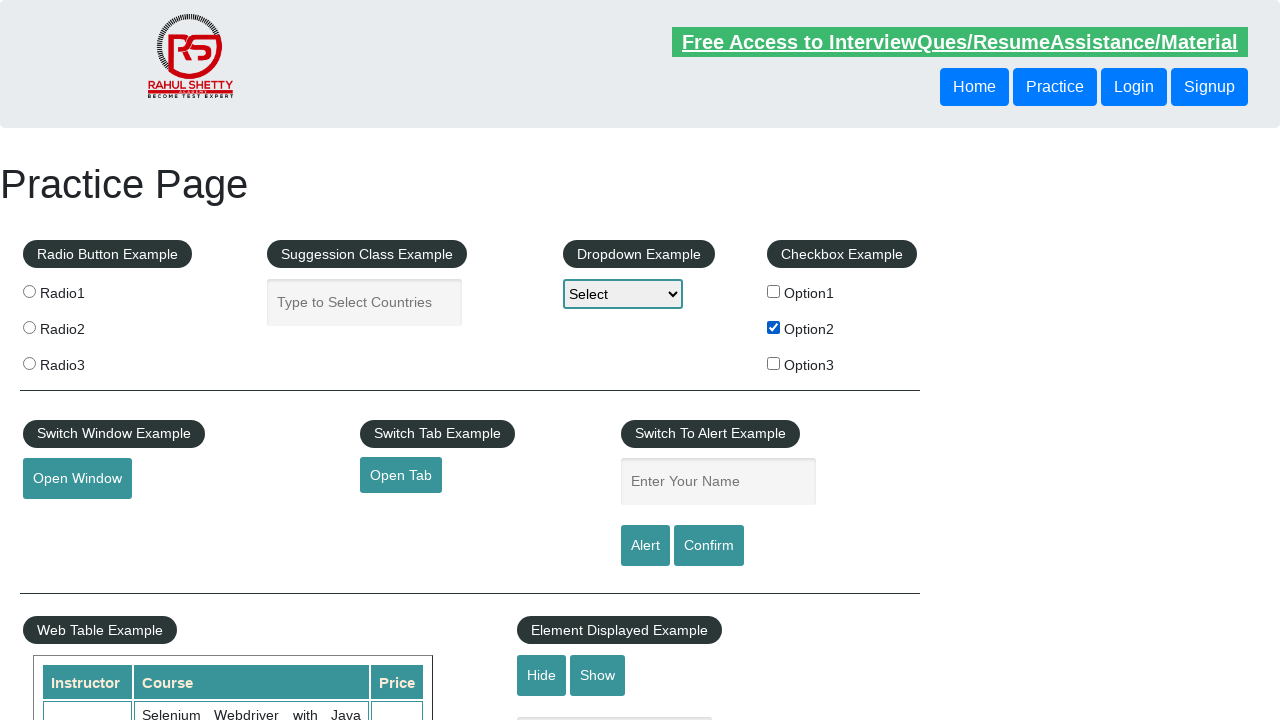